Tests dynamic controls page using explicit wait pattern - verifies textbox is initially disabled, clicks Enable button, waits for textbox to become clickable/enabled, and verifies the success message

Starting URL: https://the-internet.herokuapp.com/dynamic_controls

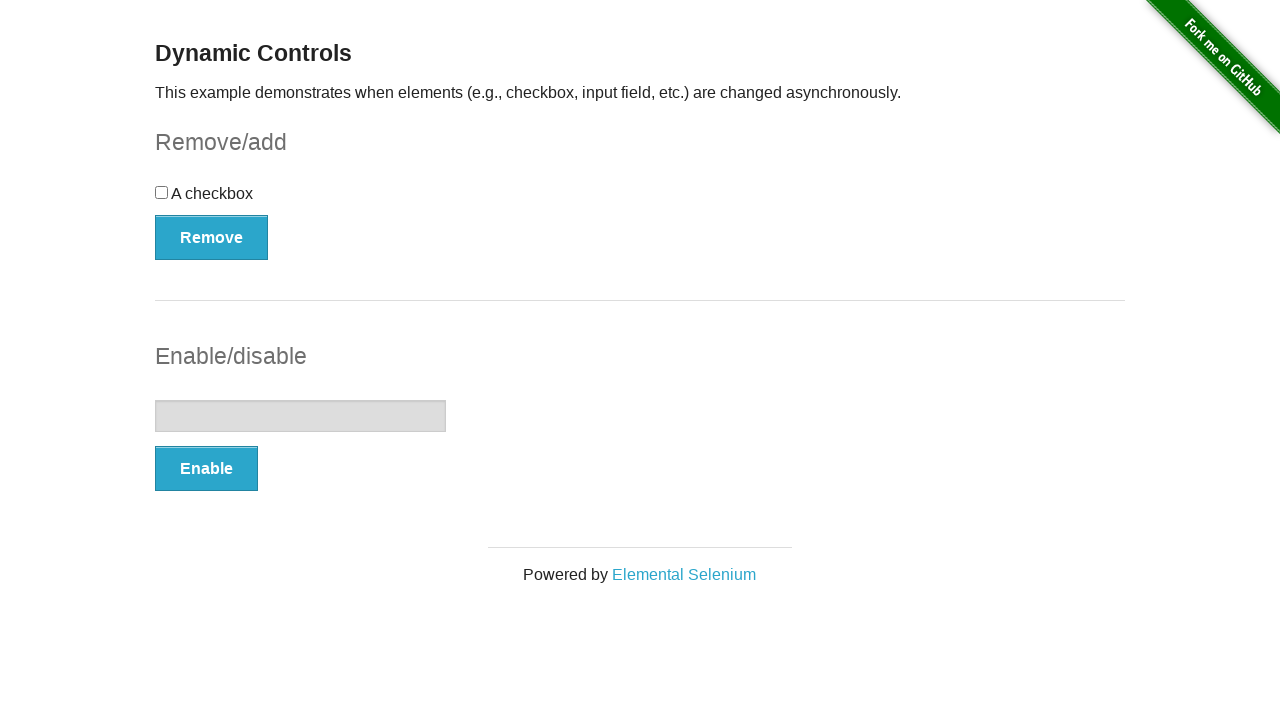

Navigated to dynamic controls page
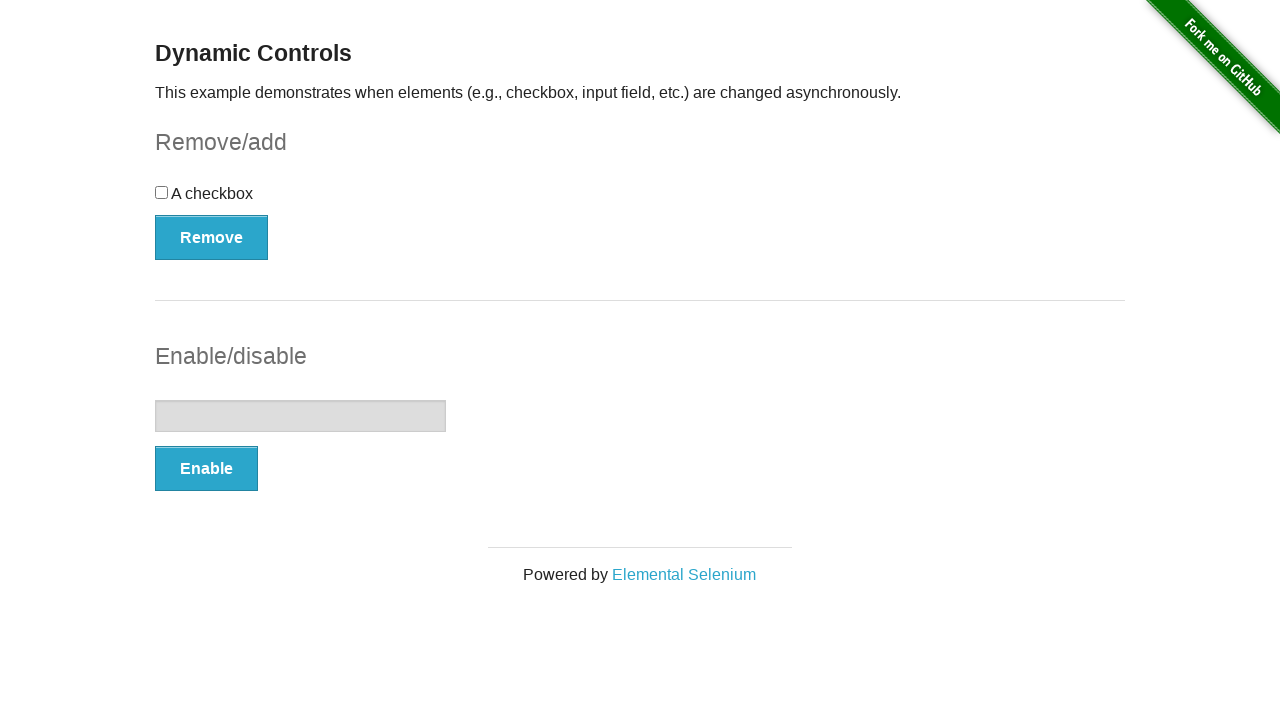

Located textbox element
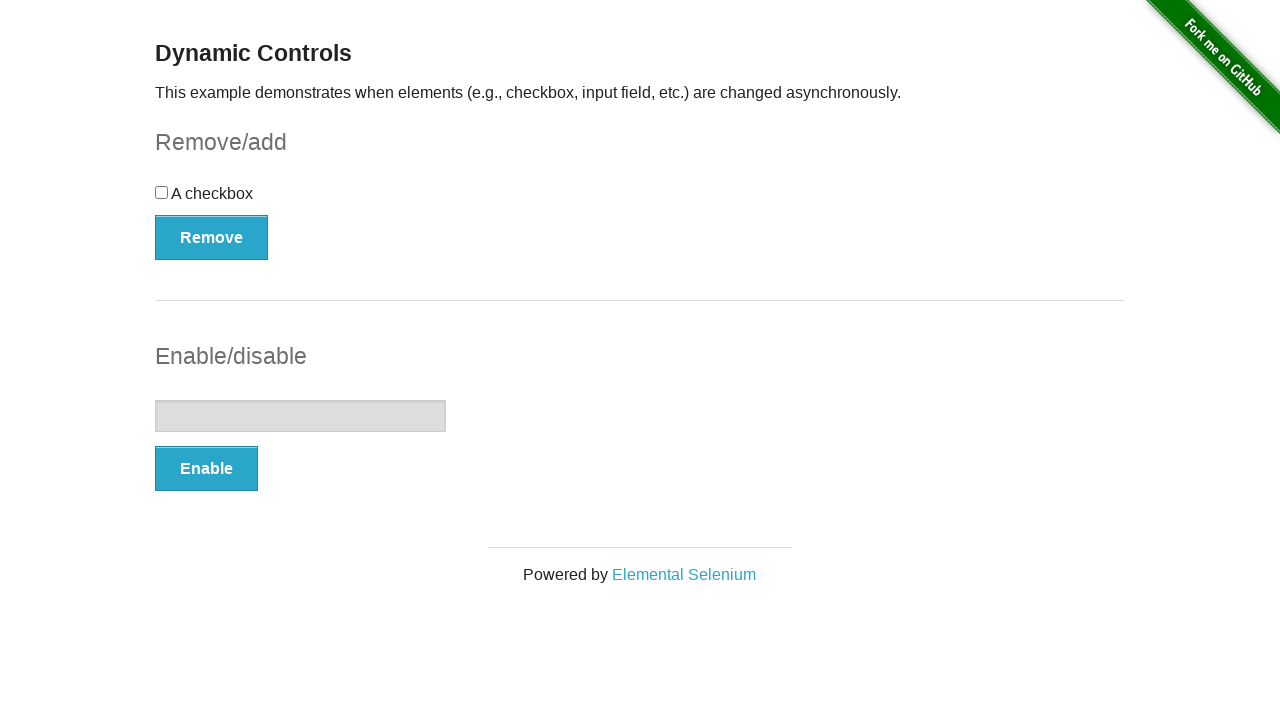

Verified textbox is initially disabled
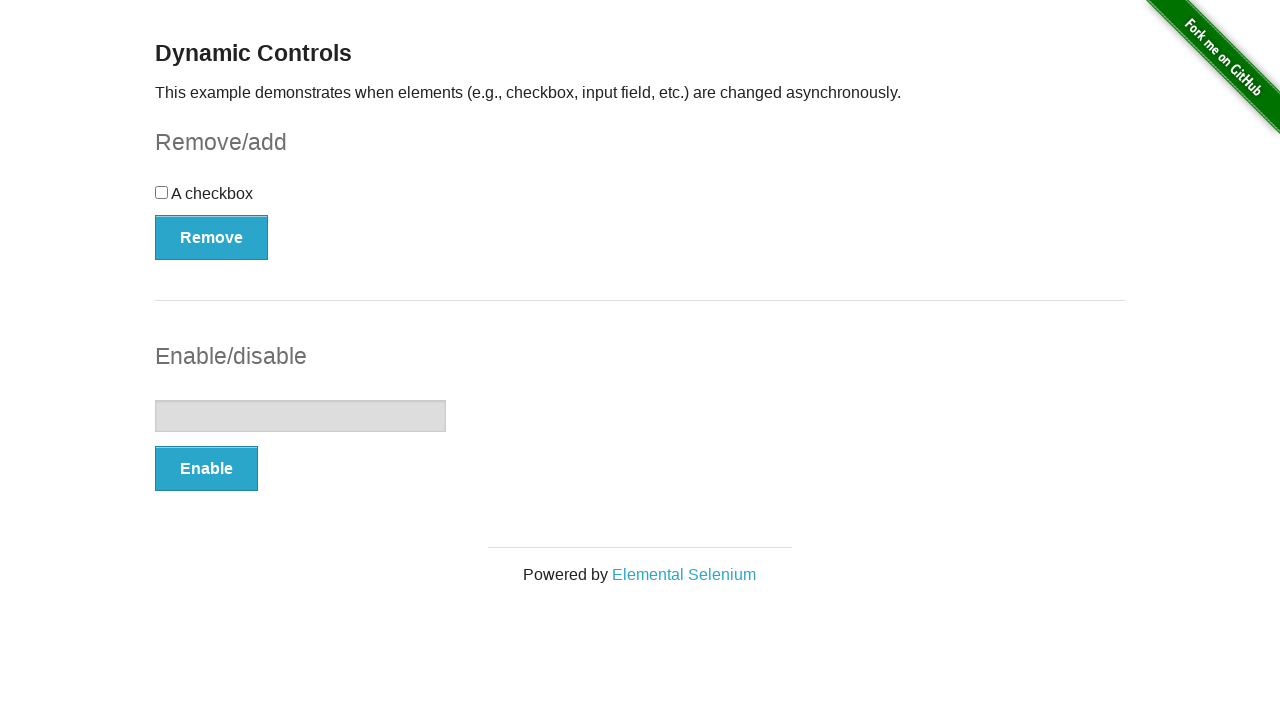

Clicked Enable button at (206, 469) on xpath=//*[text()='Enable']
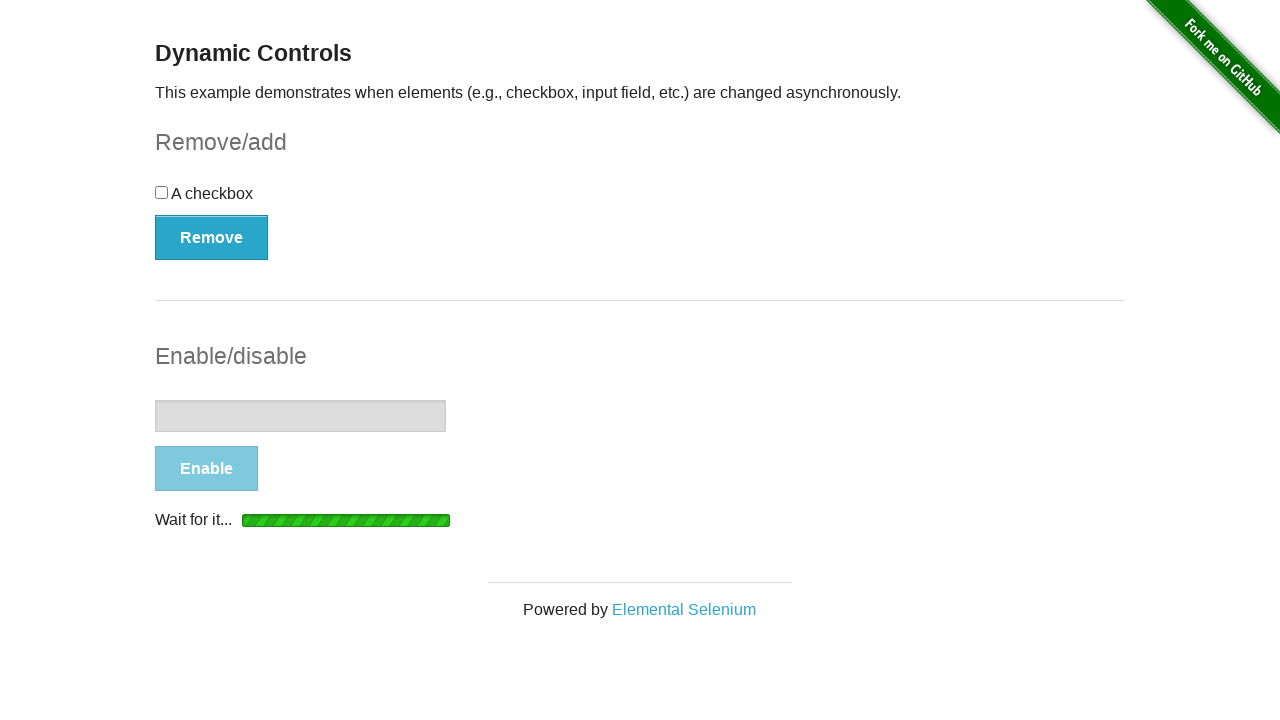

Waited for textbox to become enabled
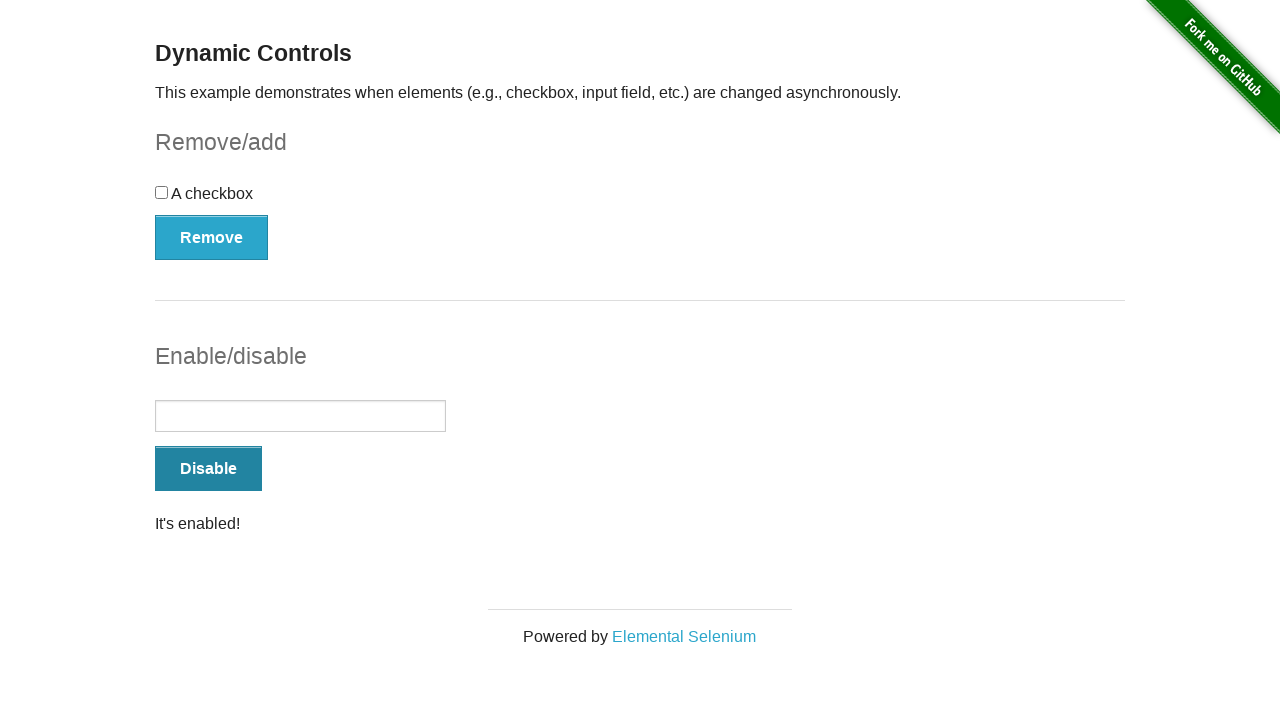

Verified textbox is now enabled
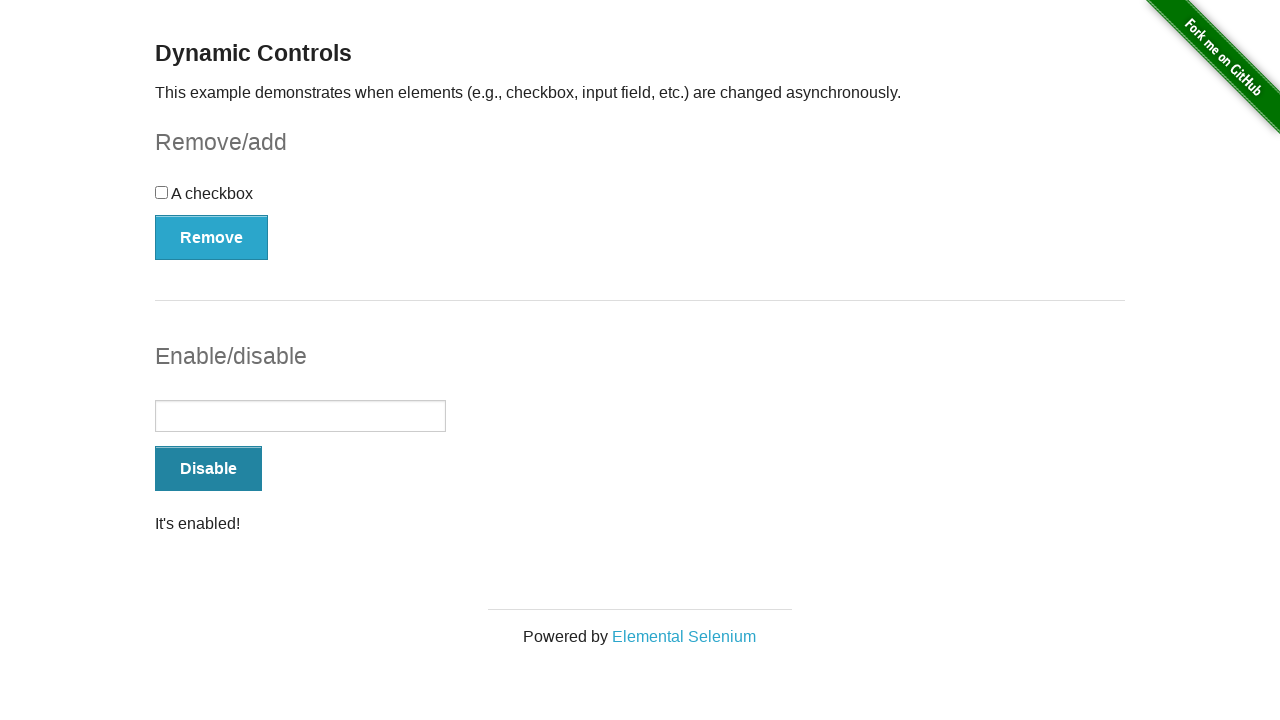

Located success message element
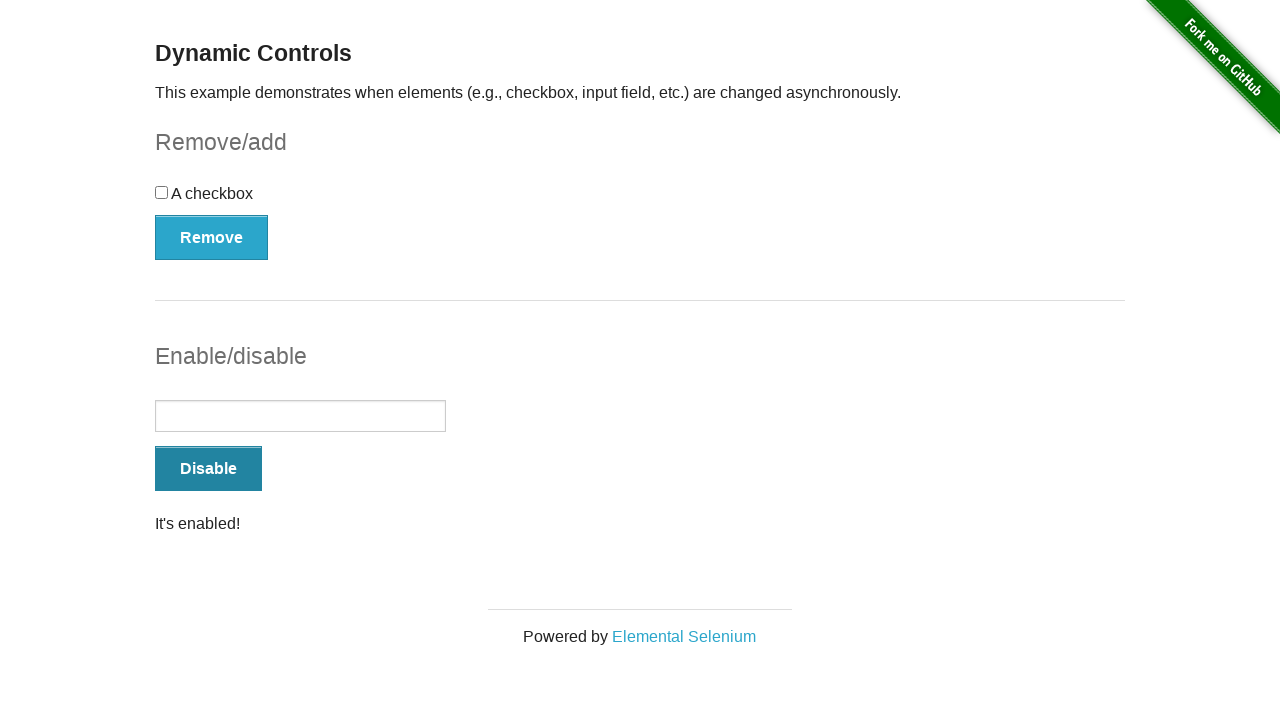

Verified 'It's enabled!' success message is visible
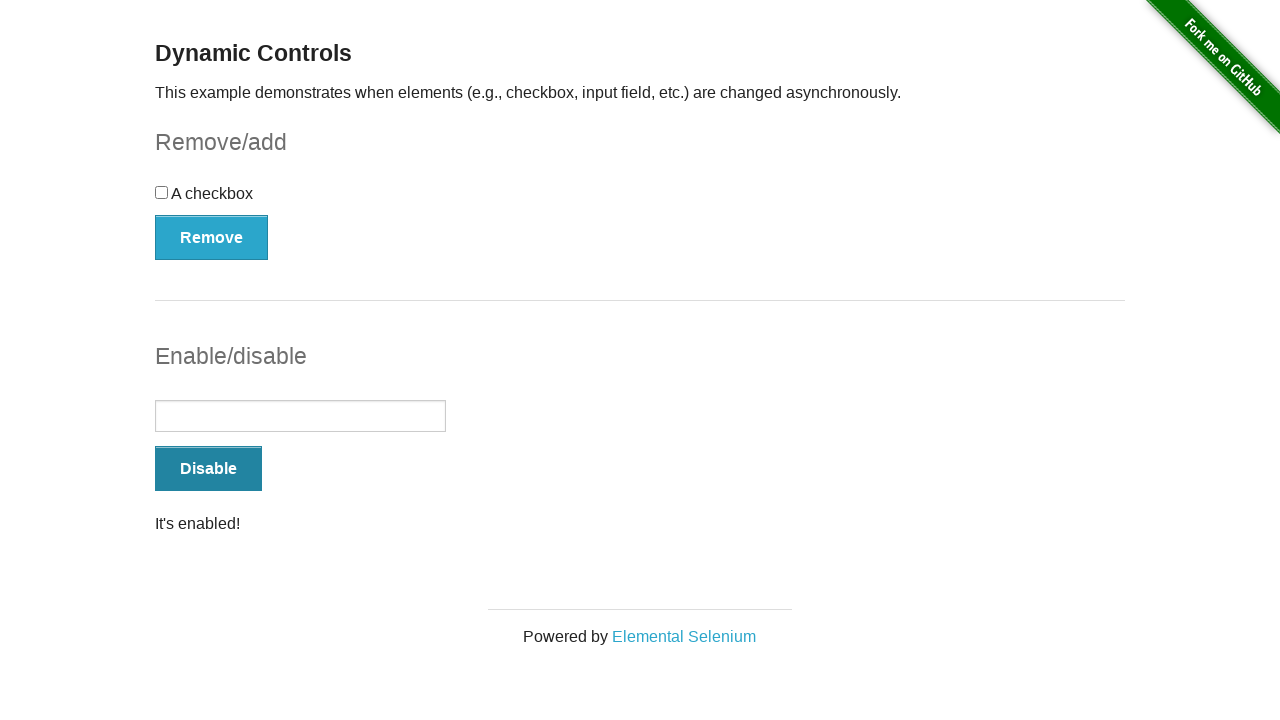

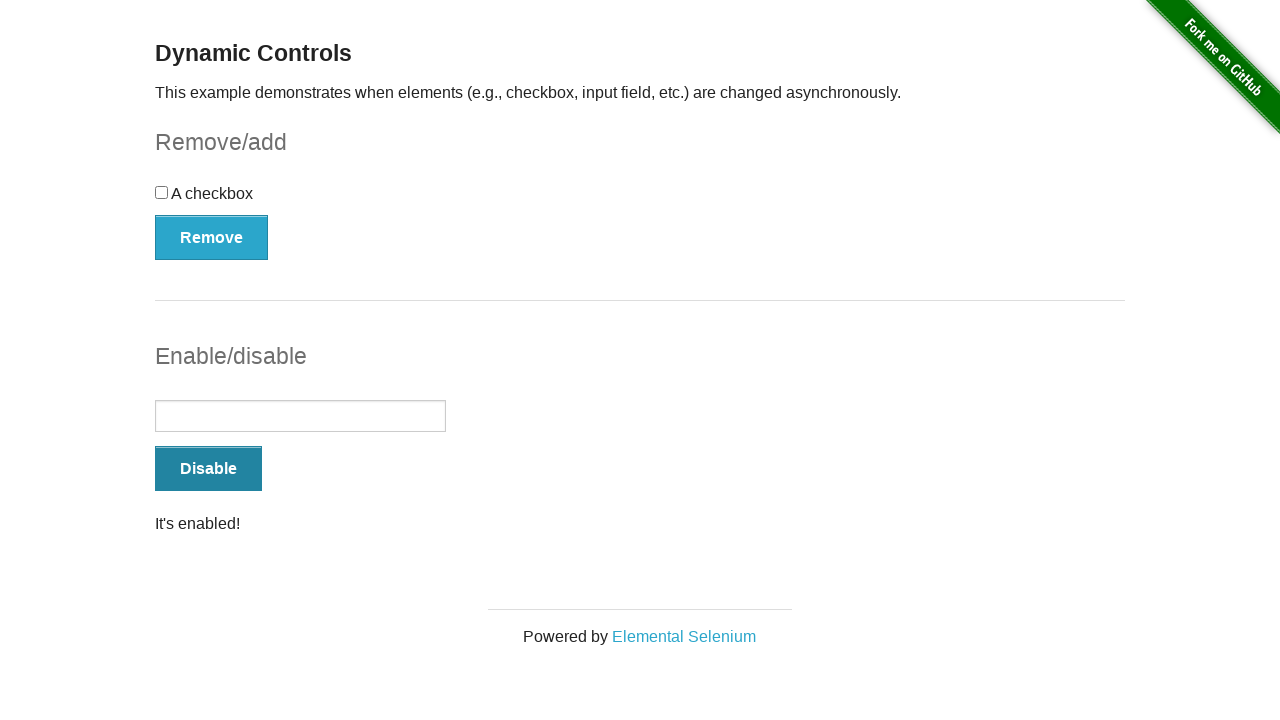